Tests page scrolling functionality by scrolling to the bottom of the page and then back to the top

Starting URL: https://www.geeksforgeeks.org/

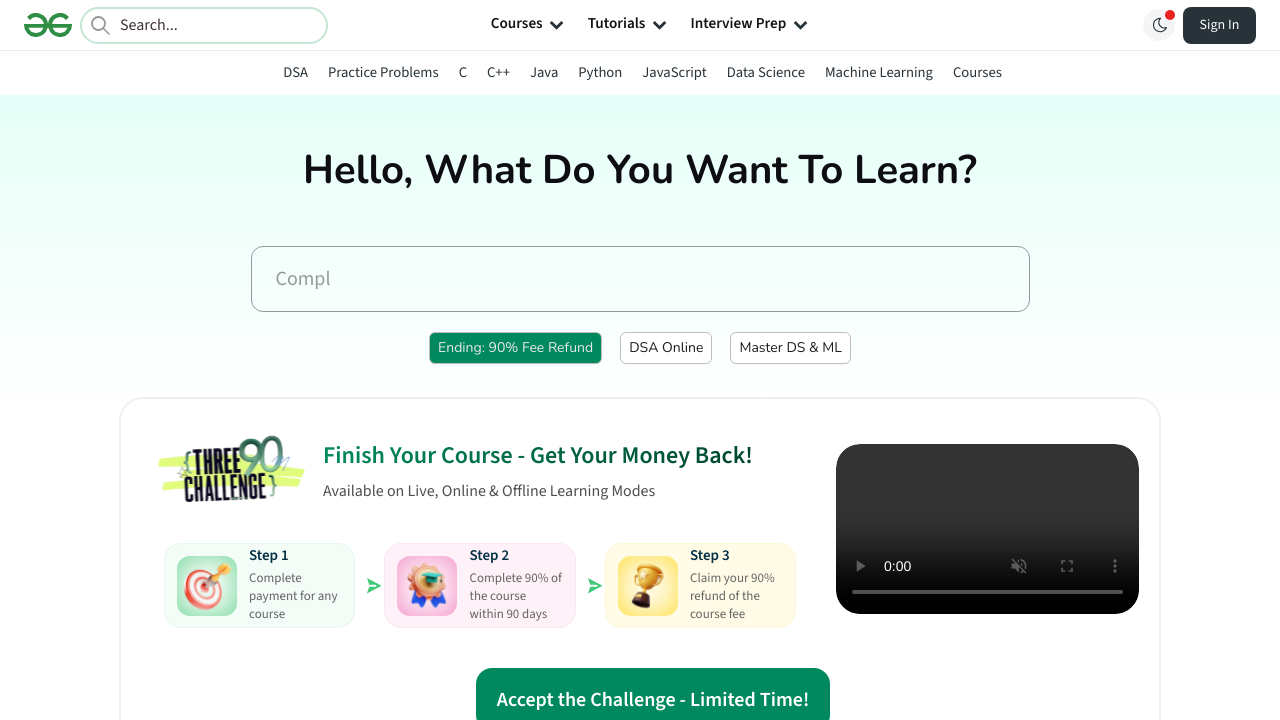

Scrolled to bottom of the page
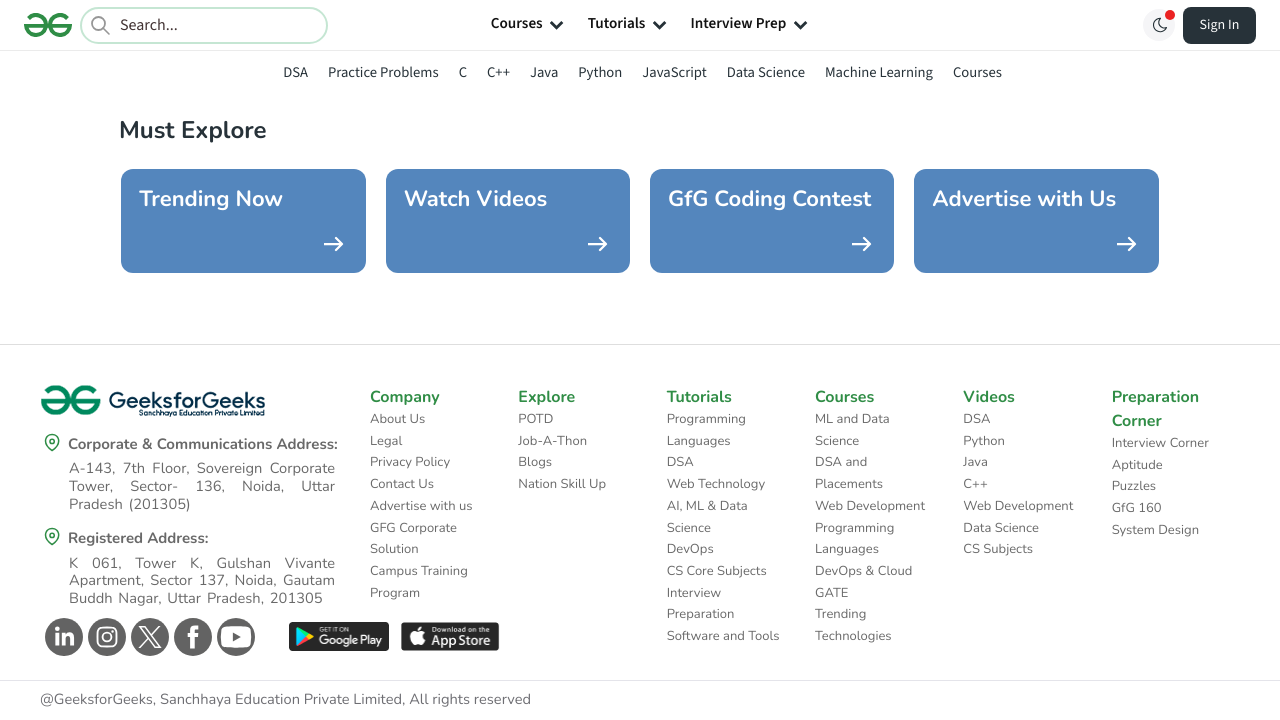

Waited 5 seconds for scroll to complete
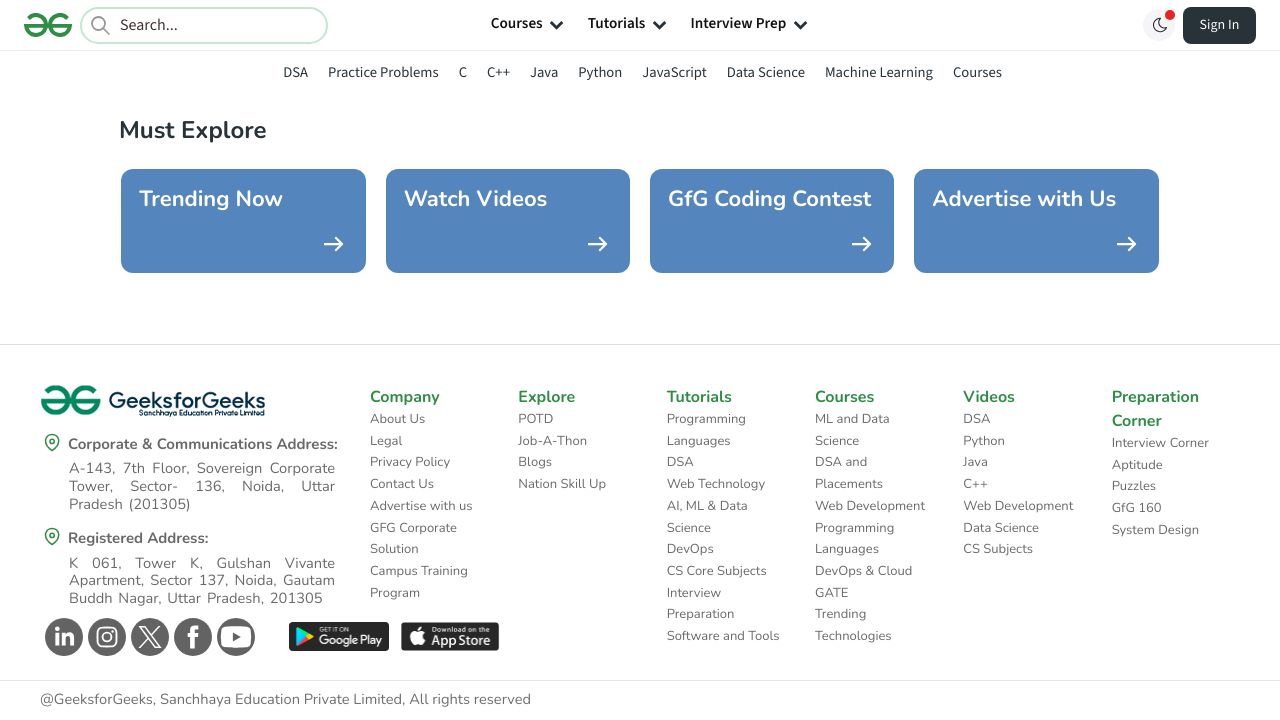

Scrolled back to top of the page
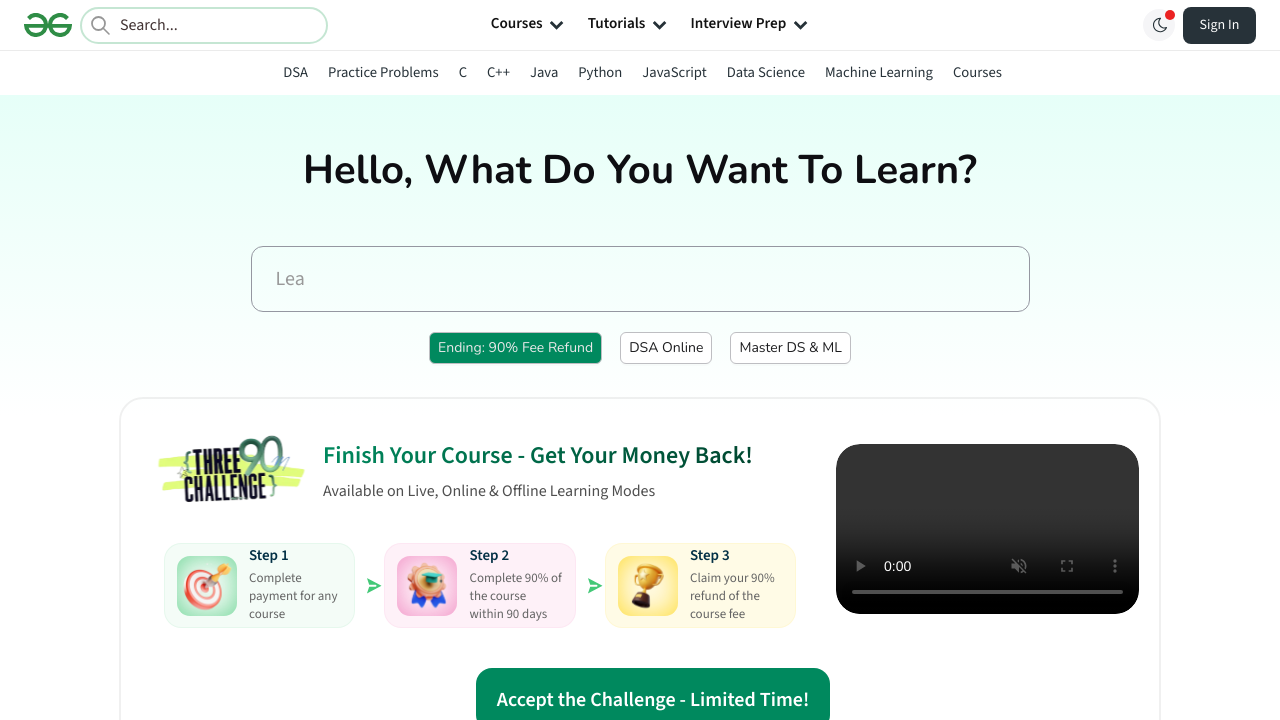

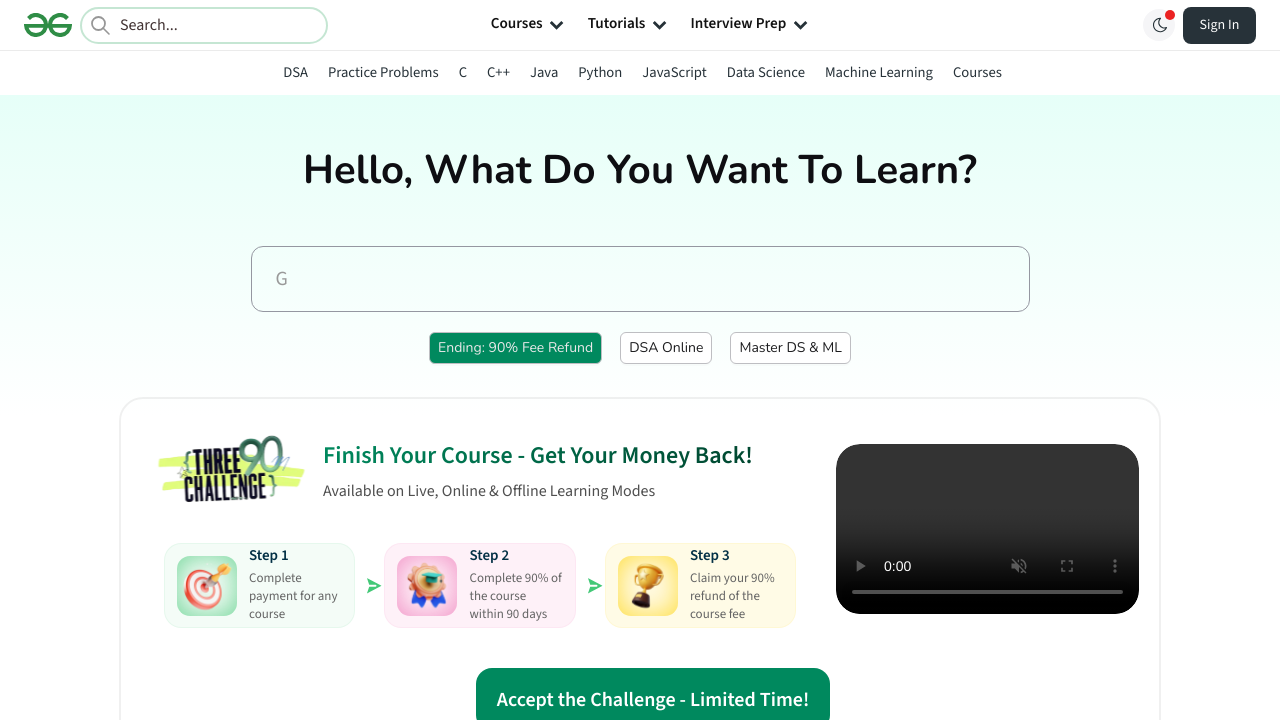